Tests enabling a disabled text field and entering text into it

Starting URL: https://the-internet.herokuapp.com/dynamic_controls

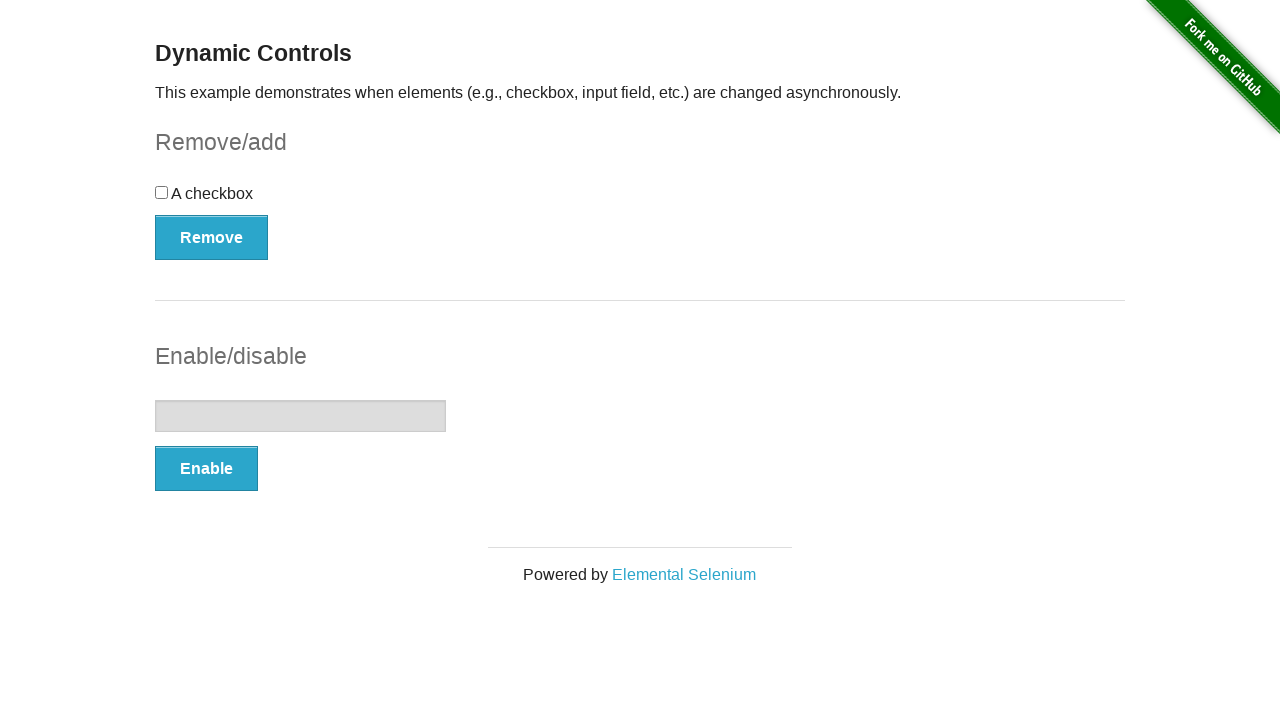

Navigated to dynamic controls page
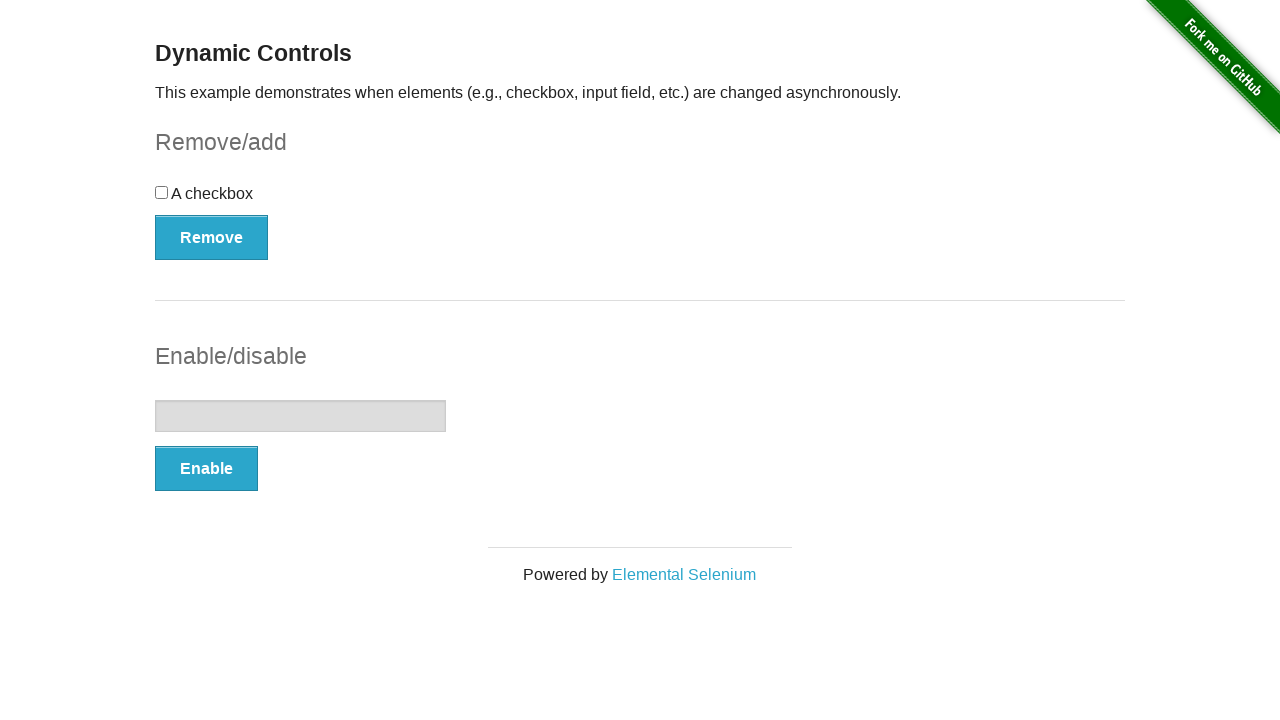

Clicked Enable button to enable the text field at (206, 469) on xpath=//button[contains(text(),'Enable')]
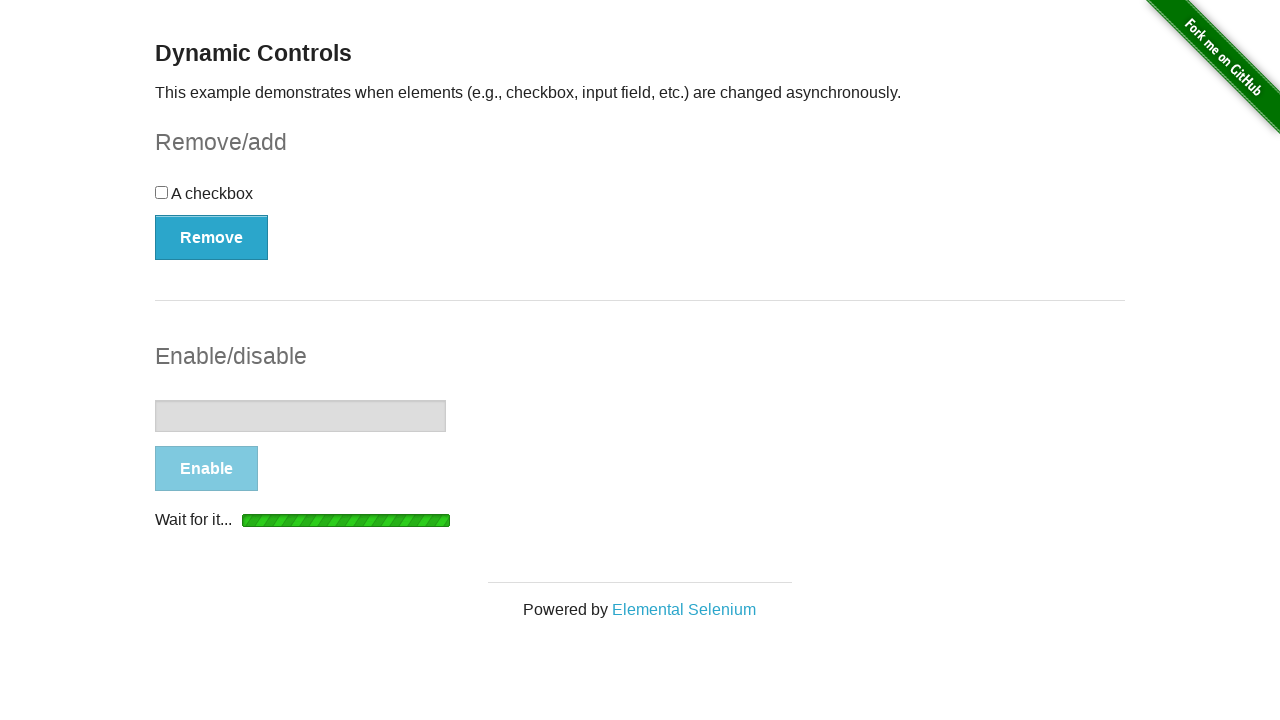

Text field became enabled
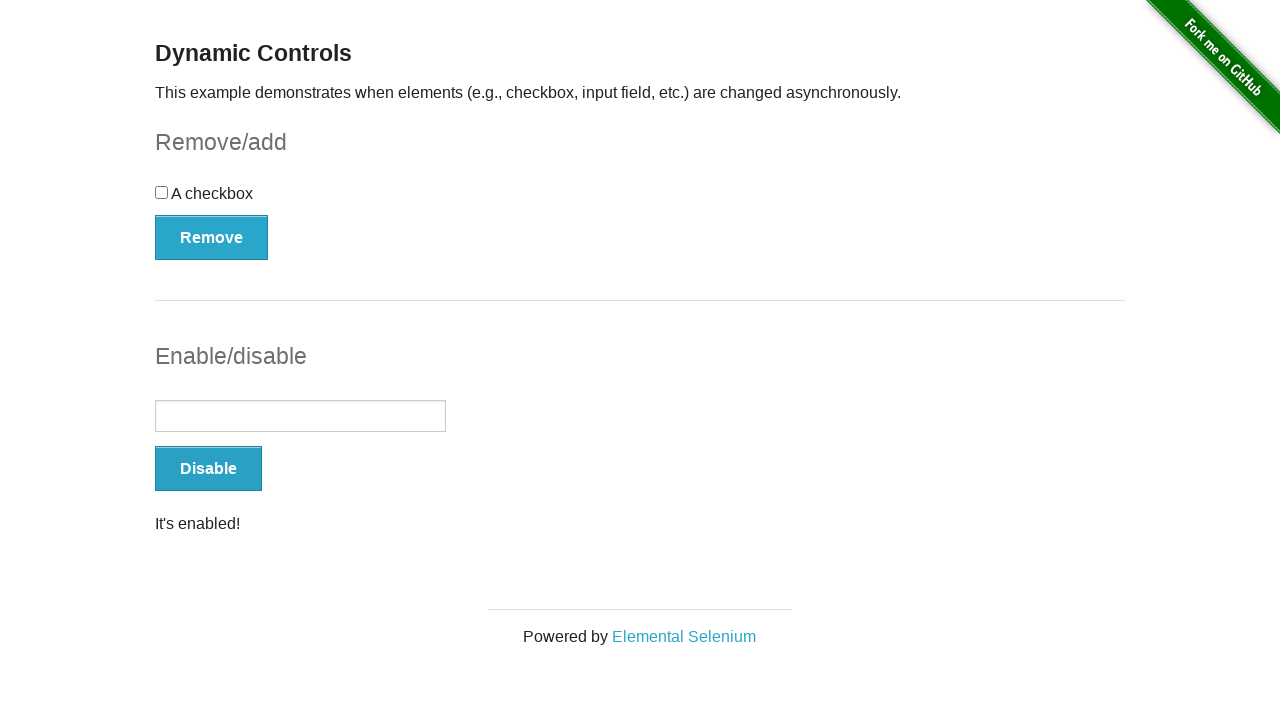

Filled enabled text field with 'some text' on (//input)[2]
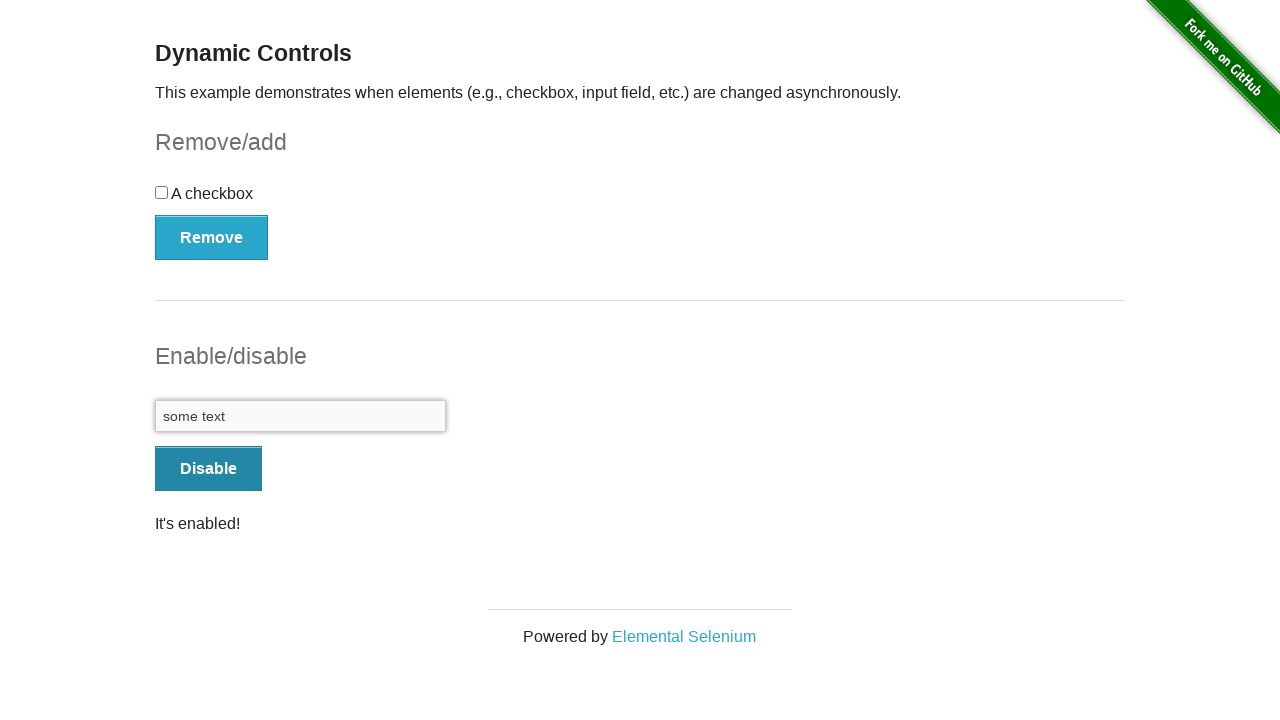

Verified that text field contains 'some text'
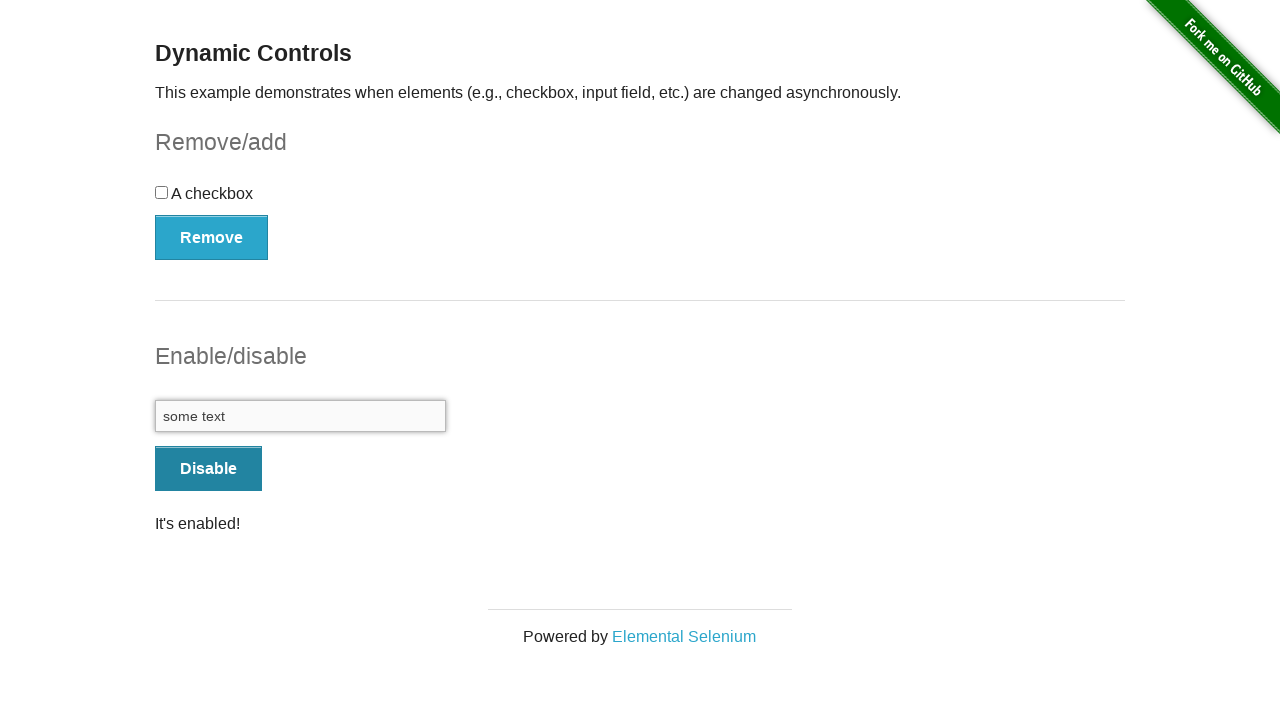

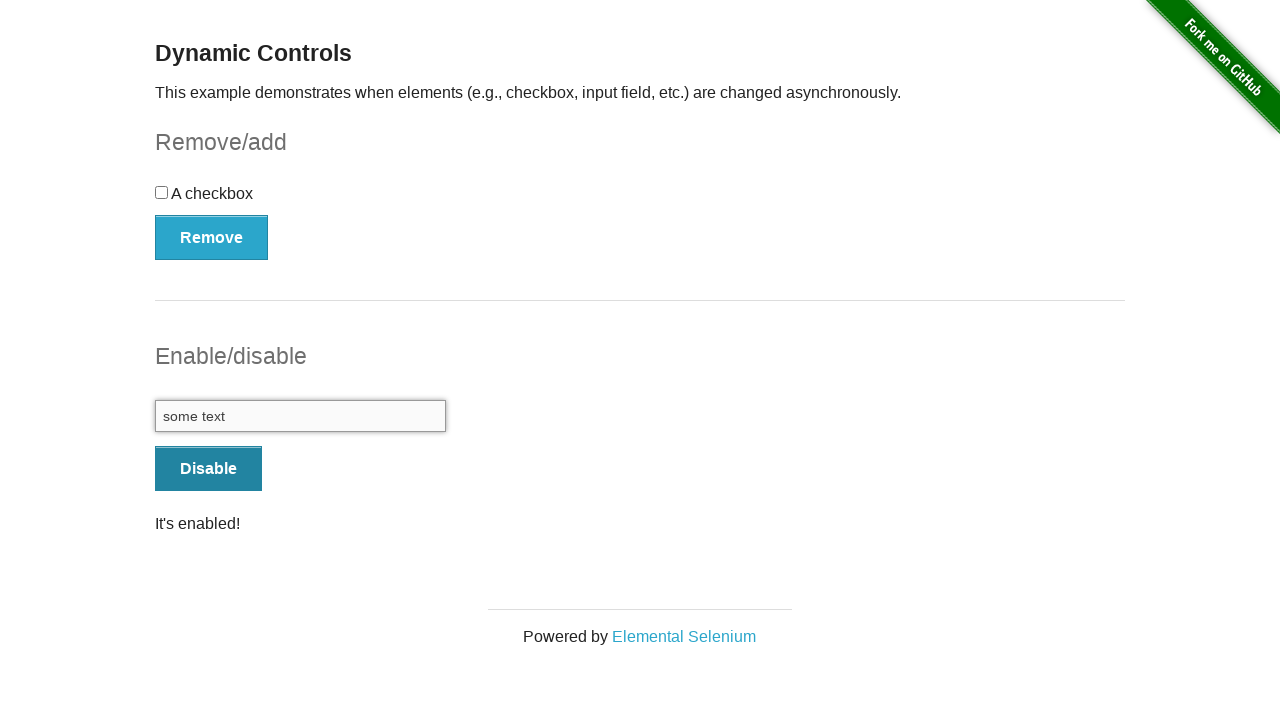